Tests dropdown and checkbox functionality on a practice site by selecting a senior citizen discount checkbox, incrementing passenger count to 5 adults using a dropdown, and verifying the selections.

Starting URL: https://rahulshettyacademy.com/dropdownsPractise/

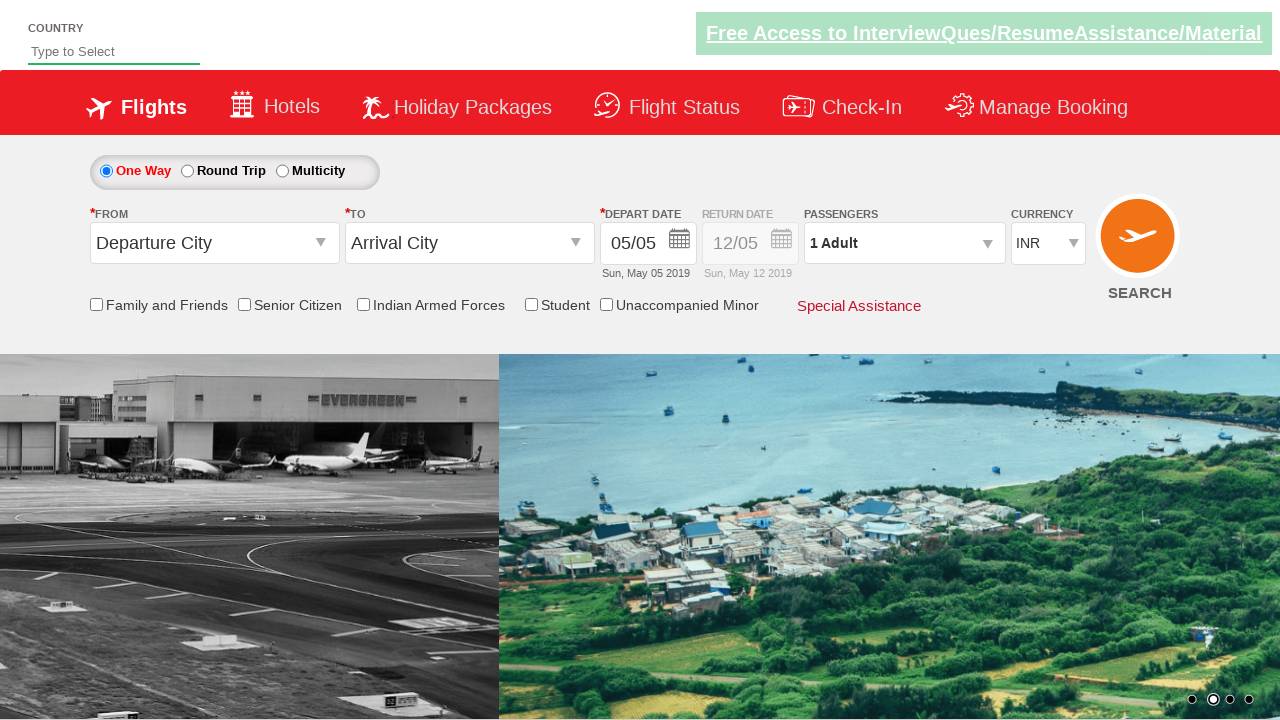

Verified senior citizen discount checkbox is not initially selected
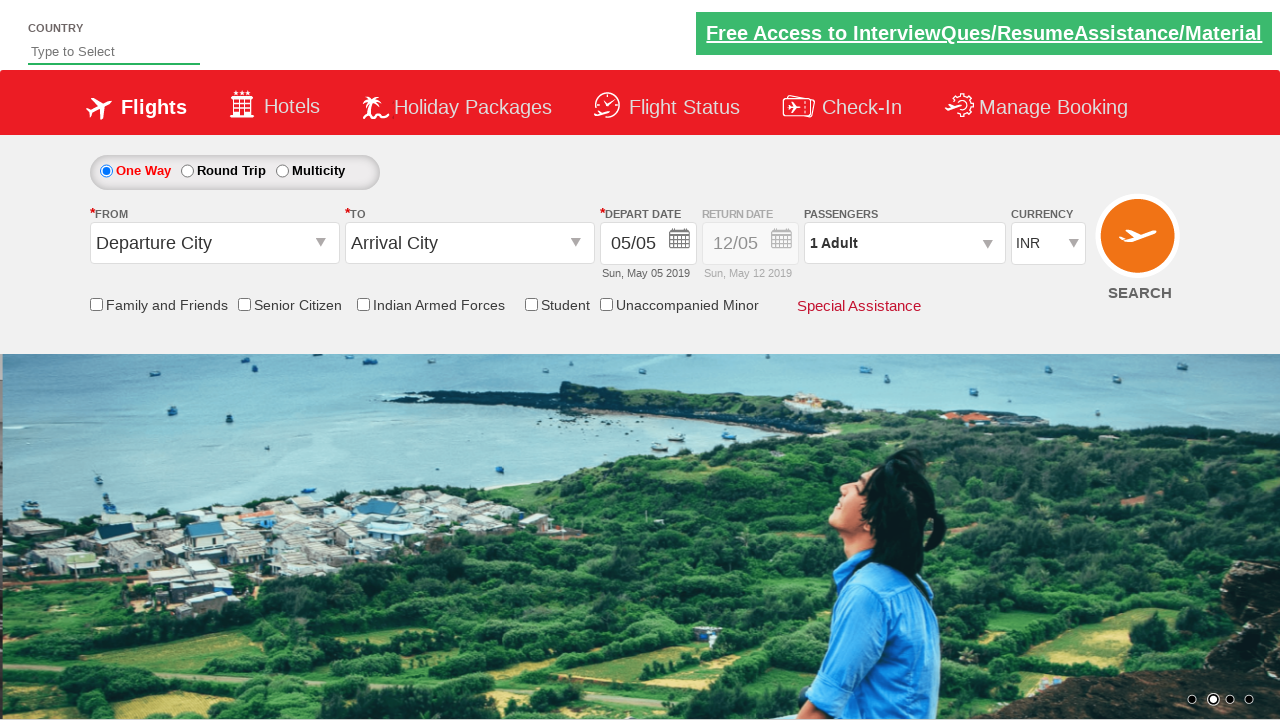

Clicked senior citizen discount checkbox at (244, 304) on input[id*='SeniorCitizenDiscount']
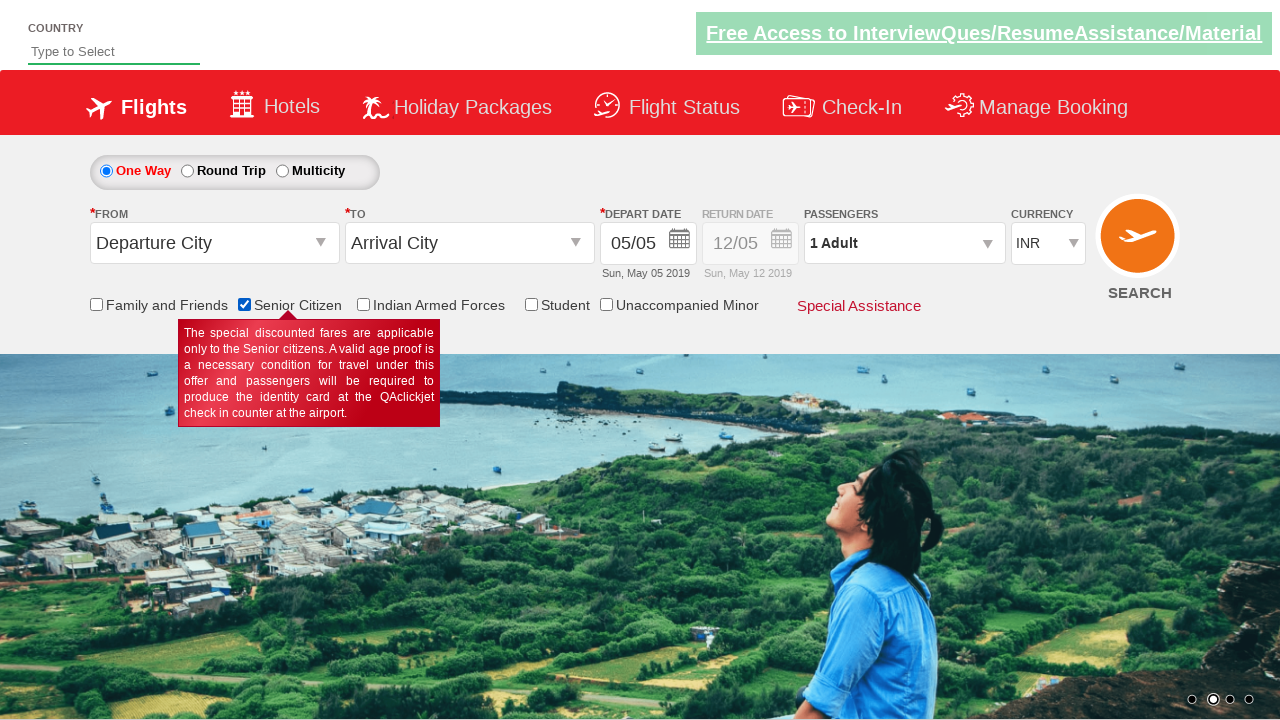

Verified senior citizen discount checkbox is now selected
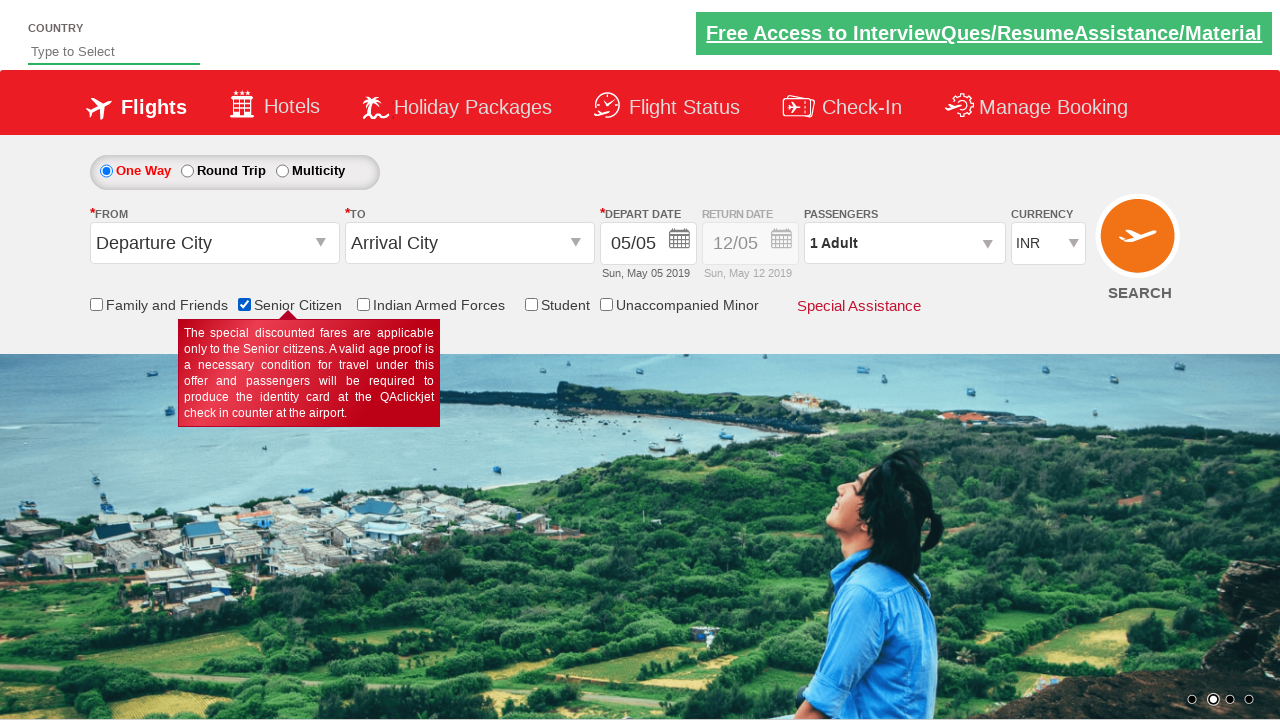

Clicked passenger dropdown to open it at (904, 243) on #divpaxinfo
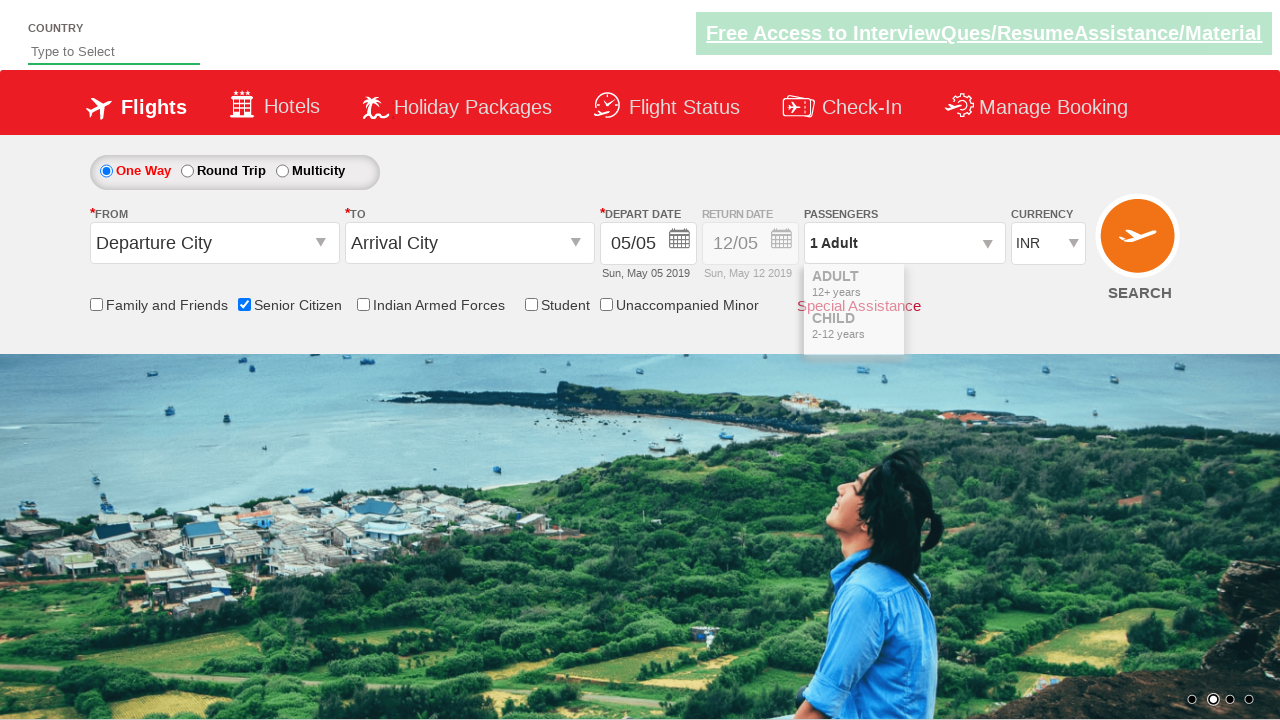

Waited for dropdown to become visible
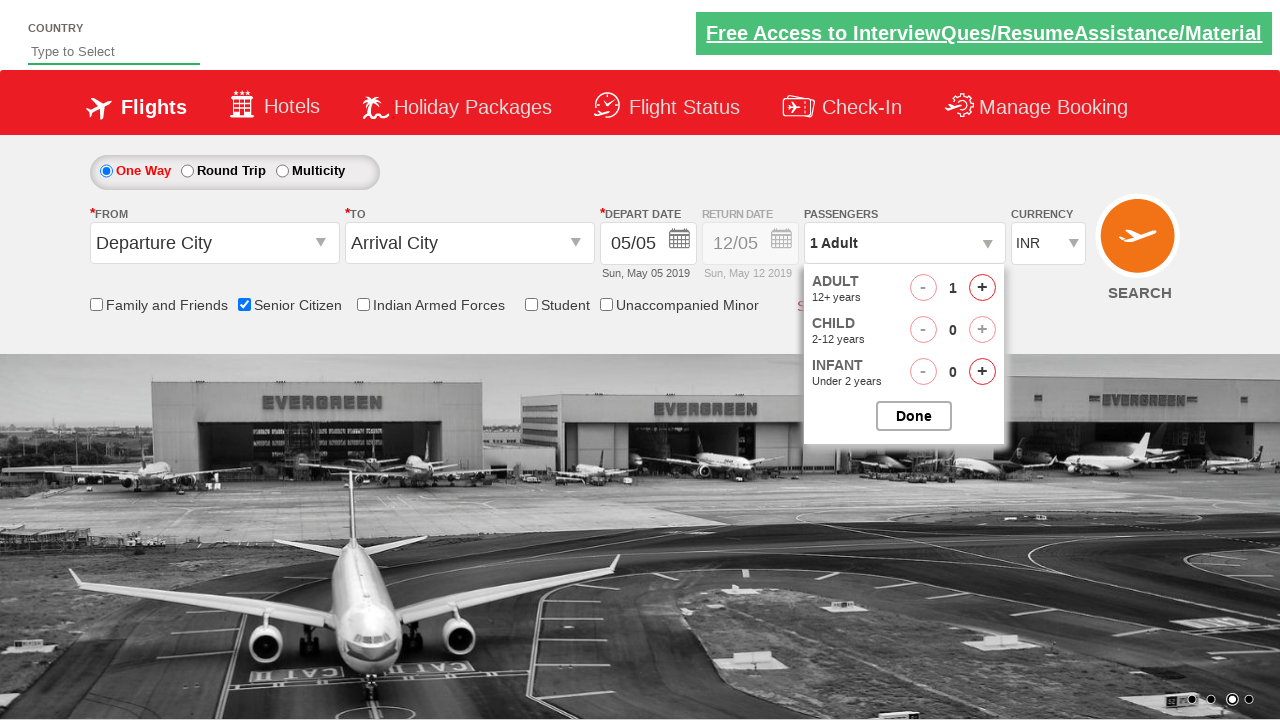

Clicked increment adult button (iteration 1/4) at (982, 288) on #hrefIncAdt
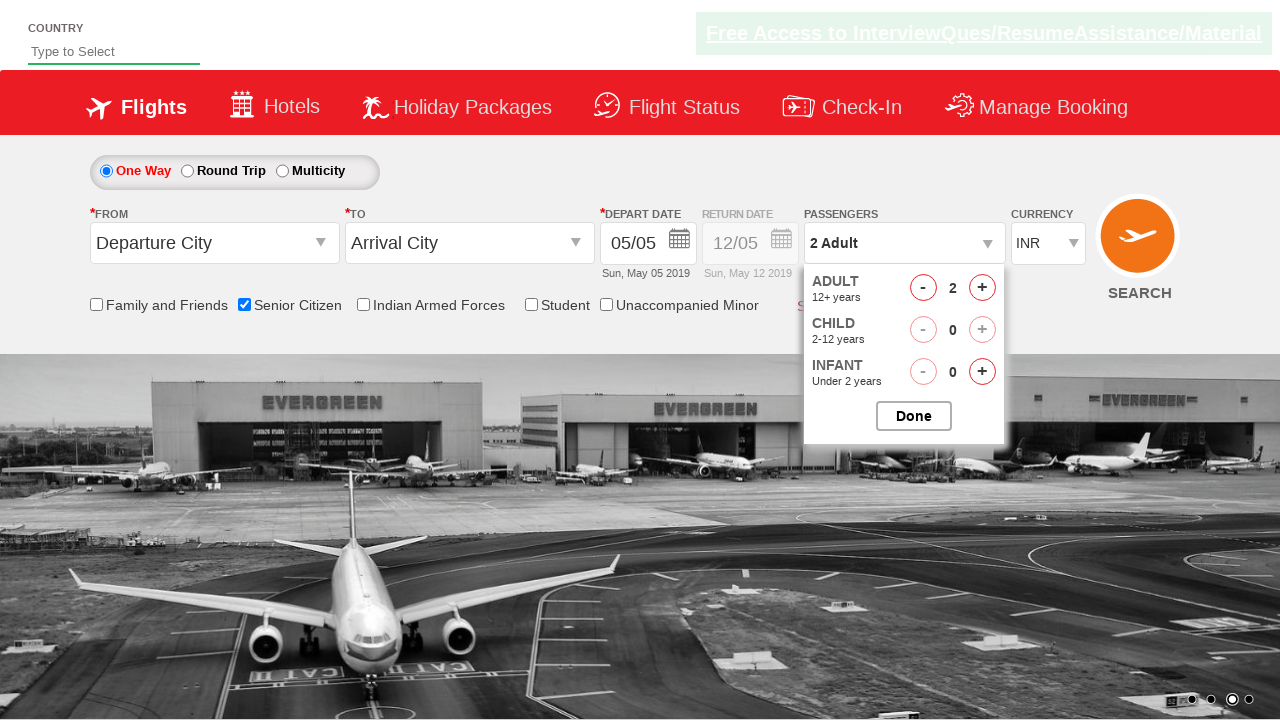

Clicked increment adult button (iteration 2/4) at (982, 288) on #hrefIncAdt
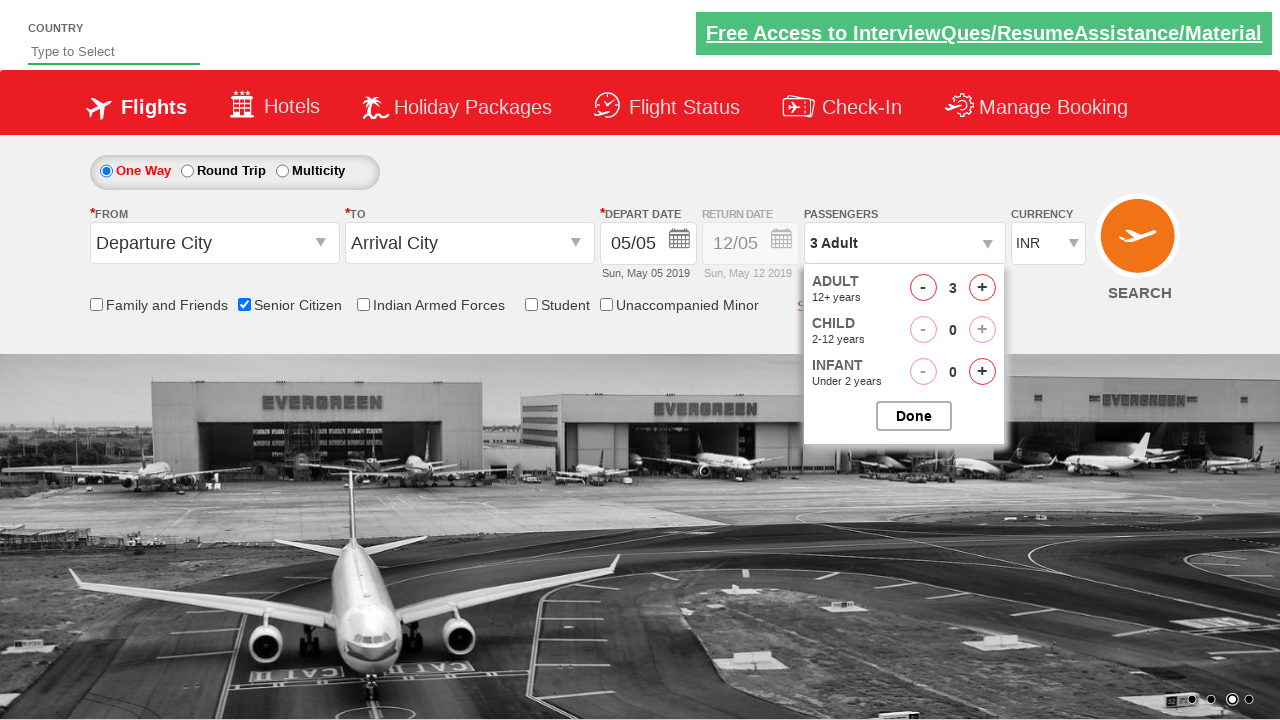

Clicked increment adult button (iteration 3/4) at (982, 288) on #hrefIncAdt
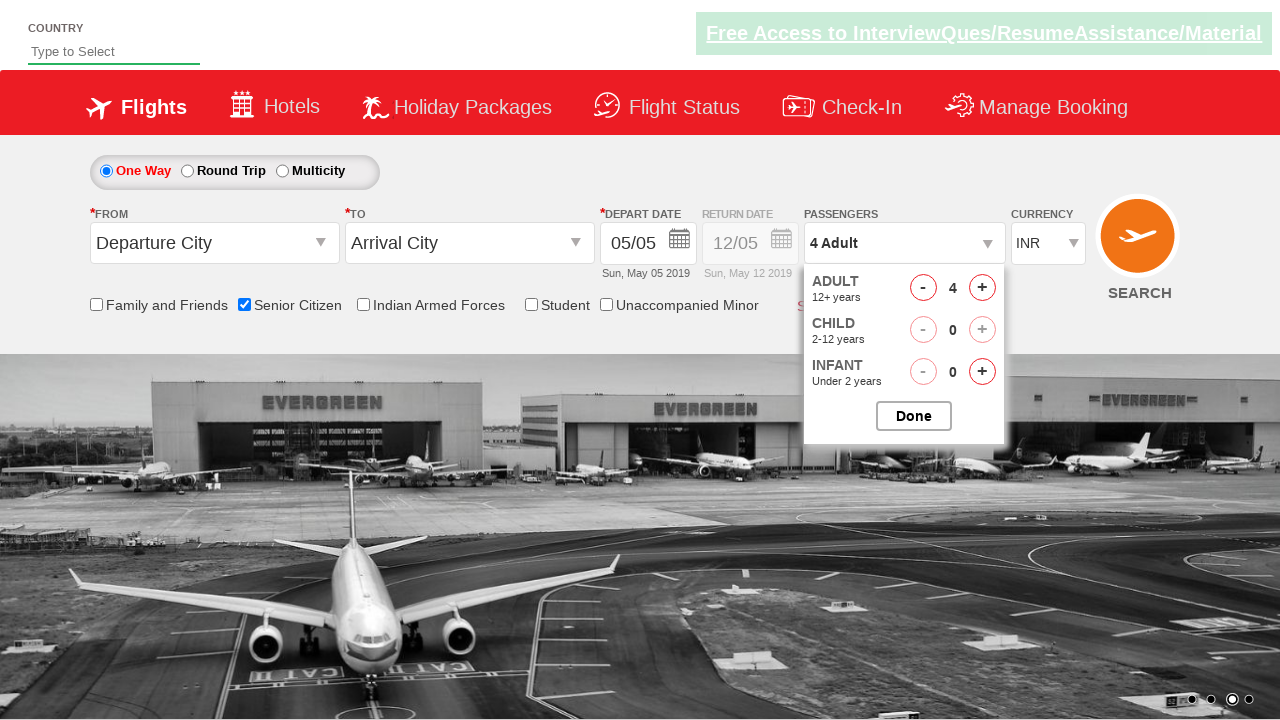

Clicked increment adult button (iteration 4/4) at (982, 288) on #hrefIncAdt
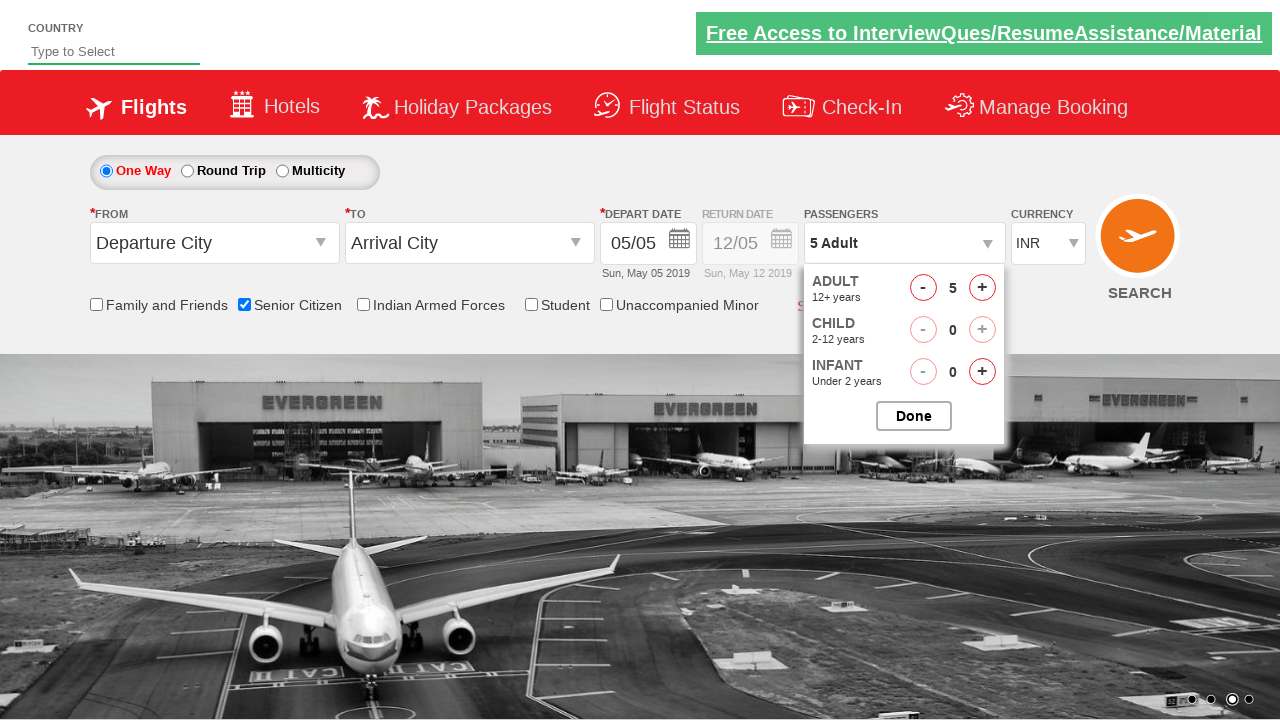

Clicked to close passenger dropdown at (914, 416) on #btnclosepaxoption
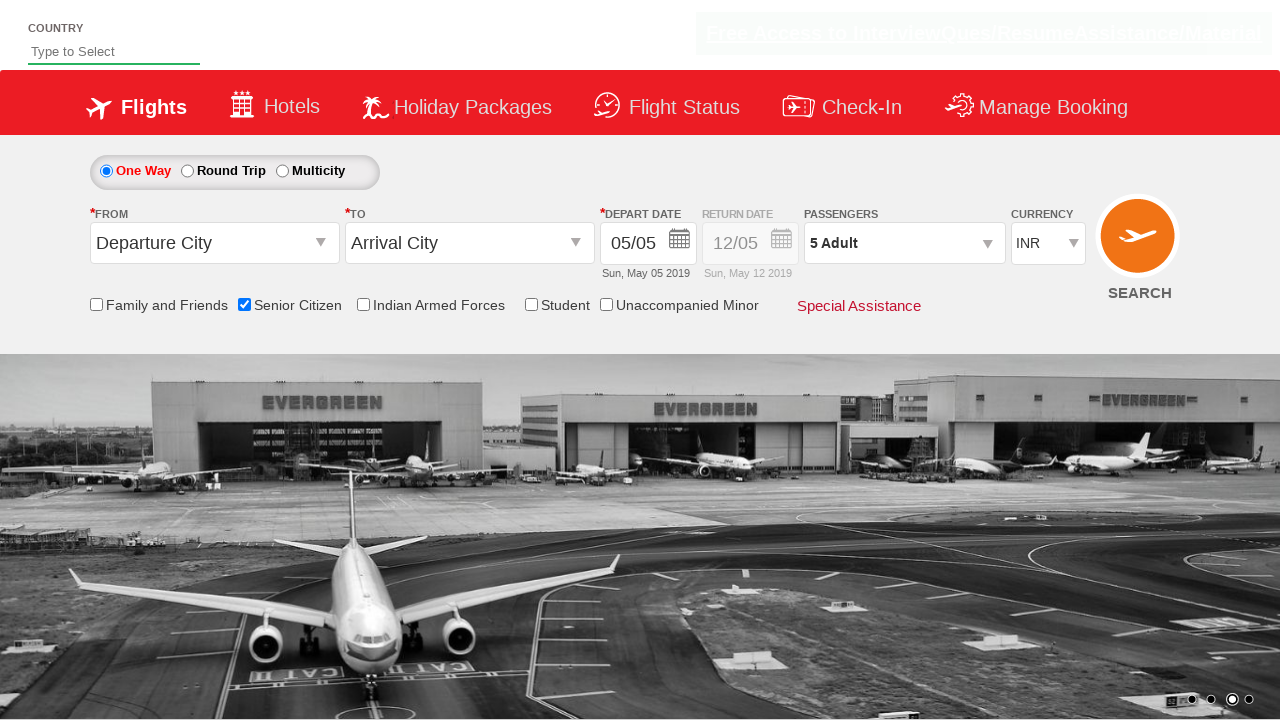

Verified passenger info displays '5 Adult'
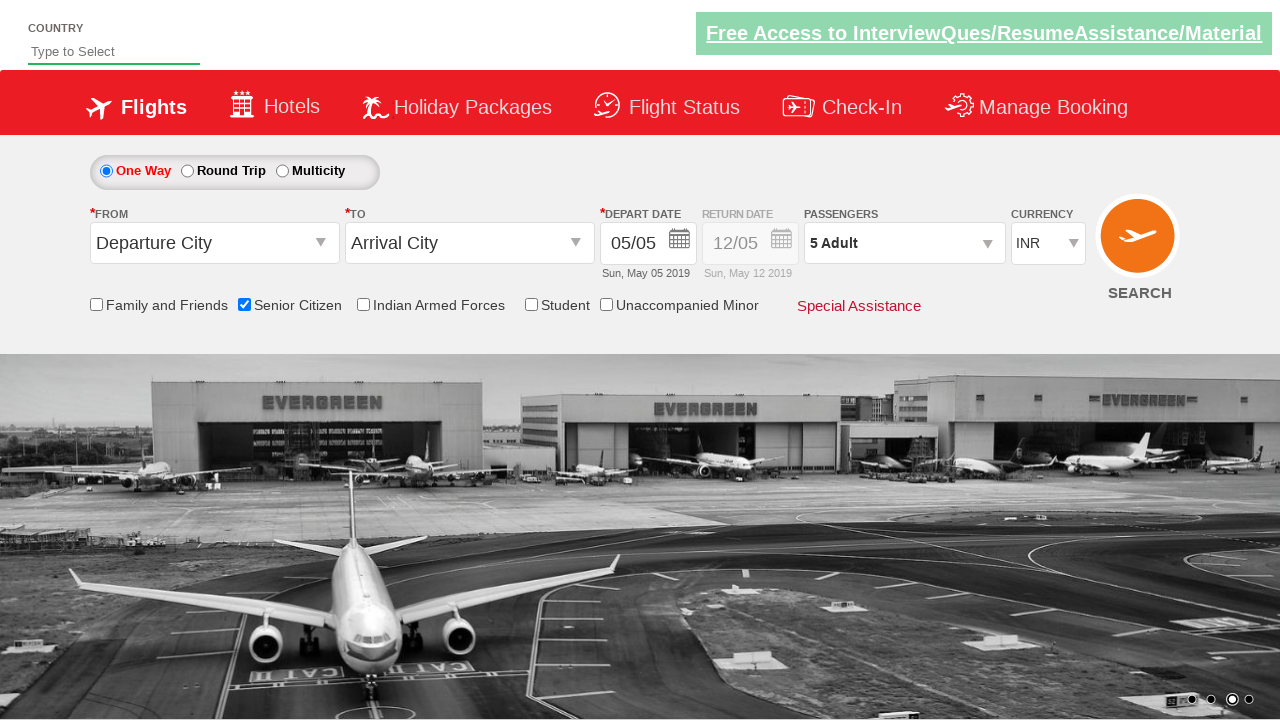

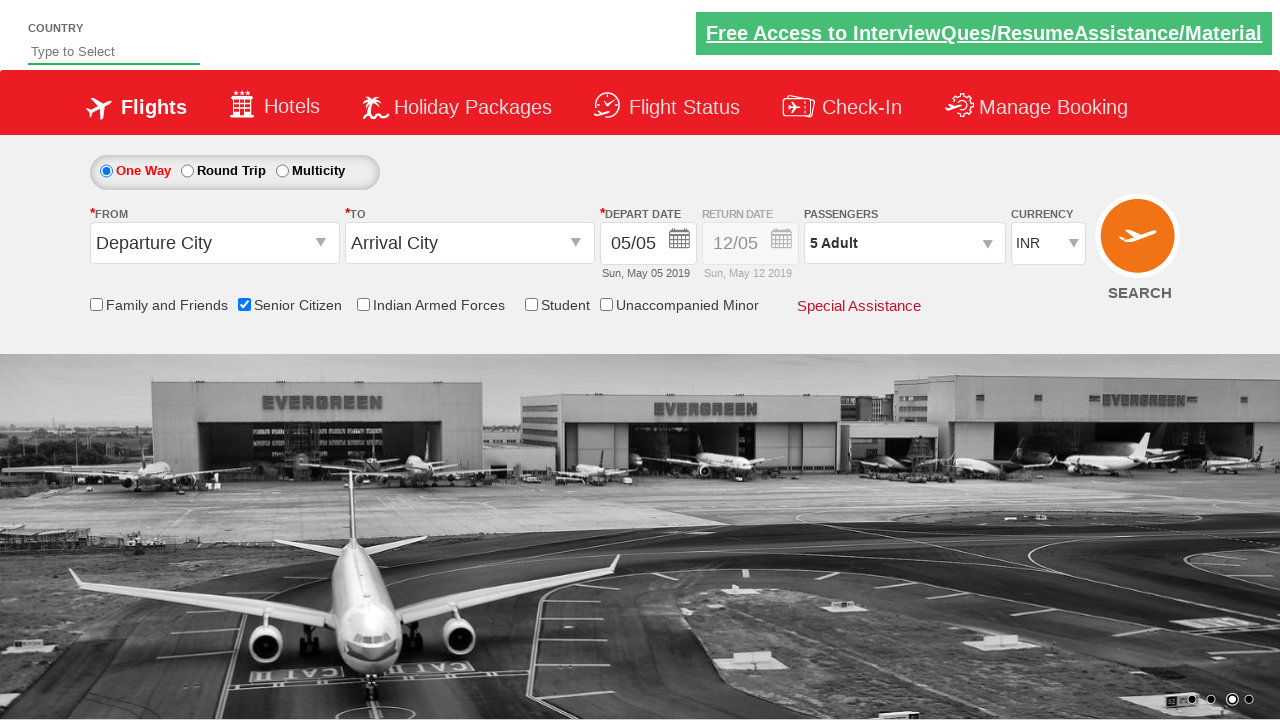